Tests autocomplete dropdown functionality by typing "IND" in a country field and selecting "India" from the suggested options

Starting URL: https://rahulshettyacademy.com/AutomationPractice

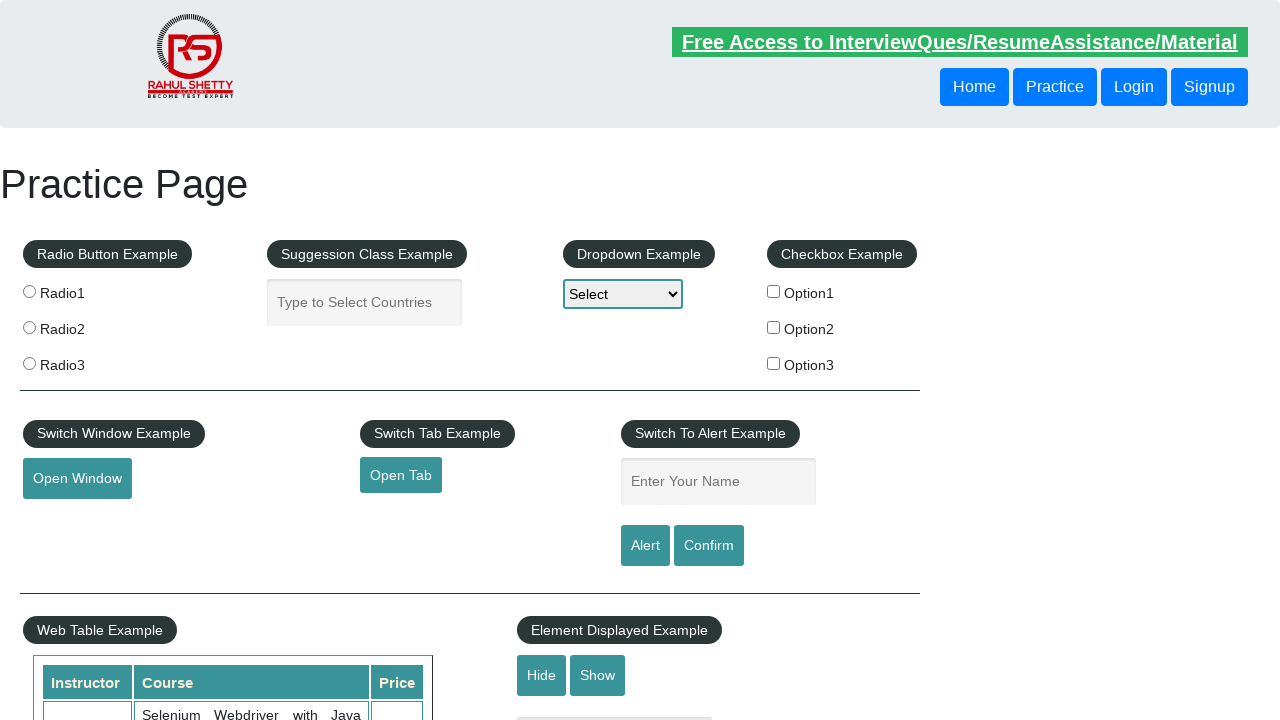

Typed 'IND' in the country autocomplete field on input.inputs.ui-autocomplete-input
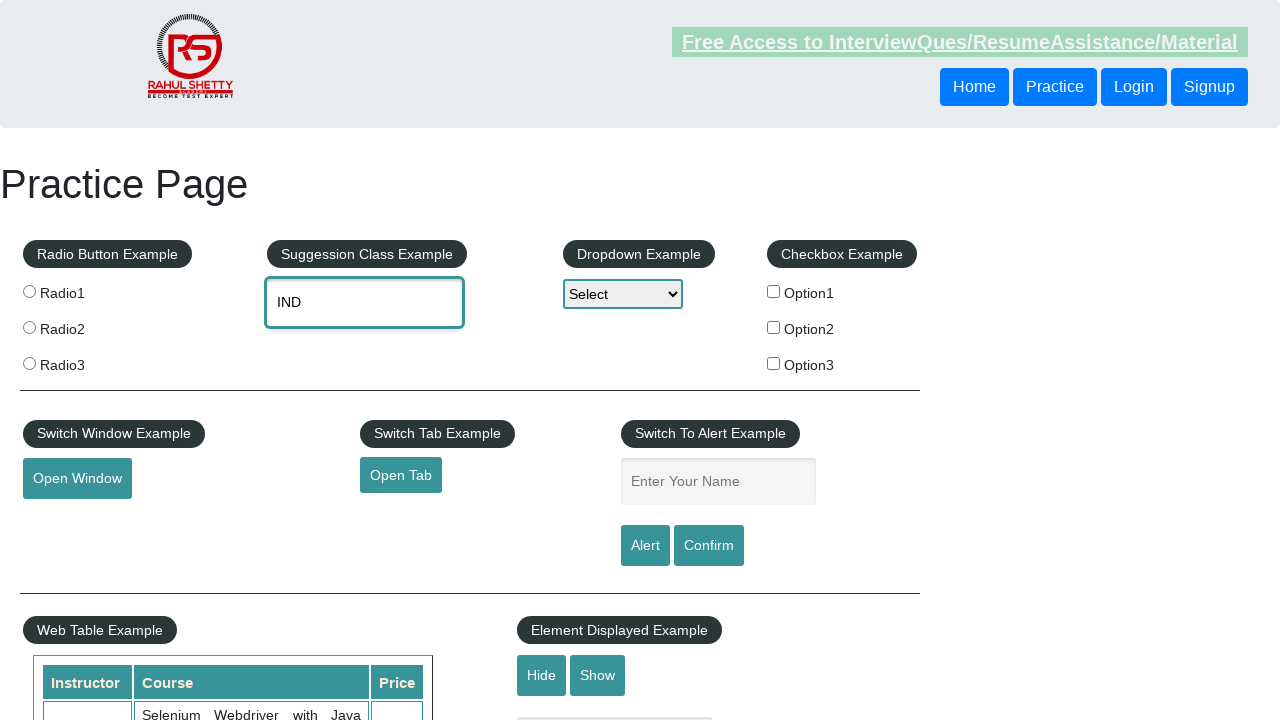

Dropdown suggestions appeared
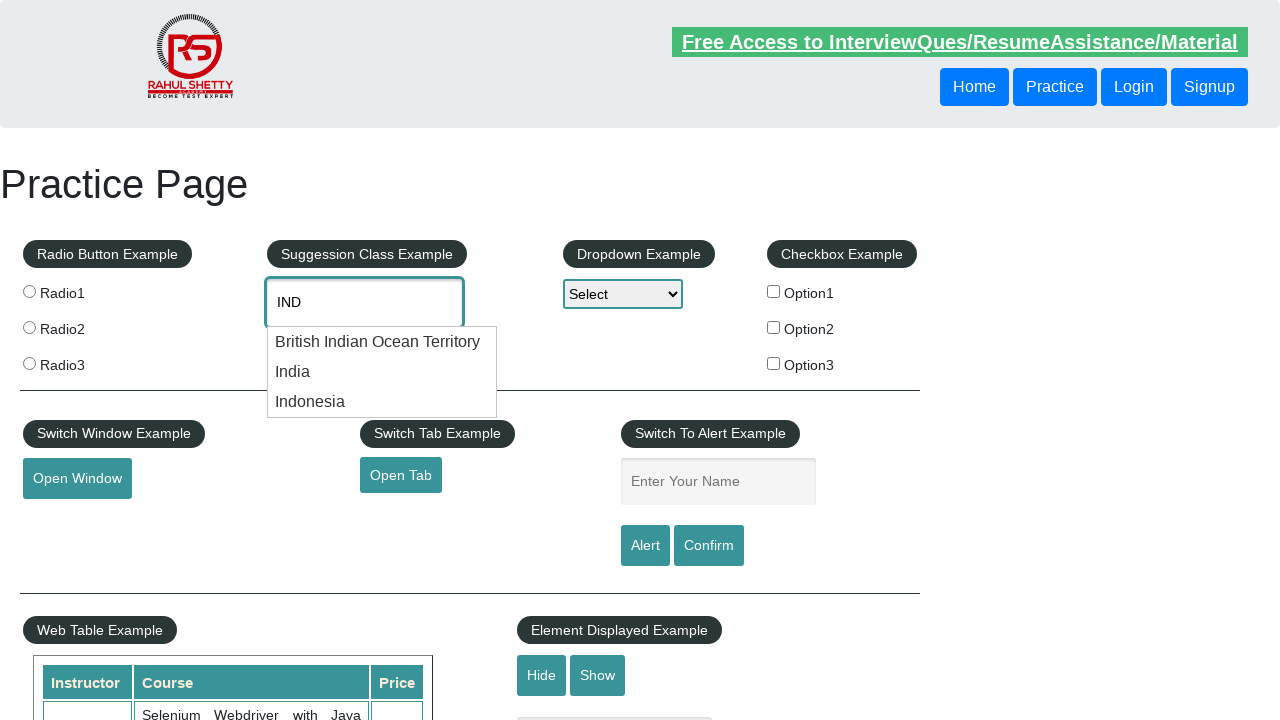

Retrieved all dropdown option elements
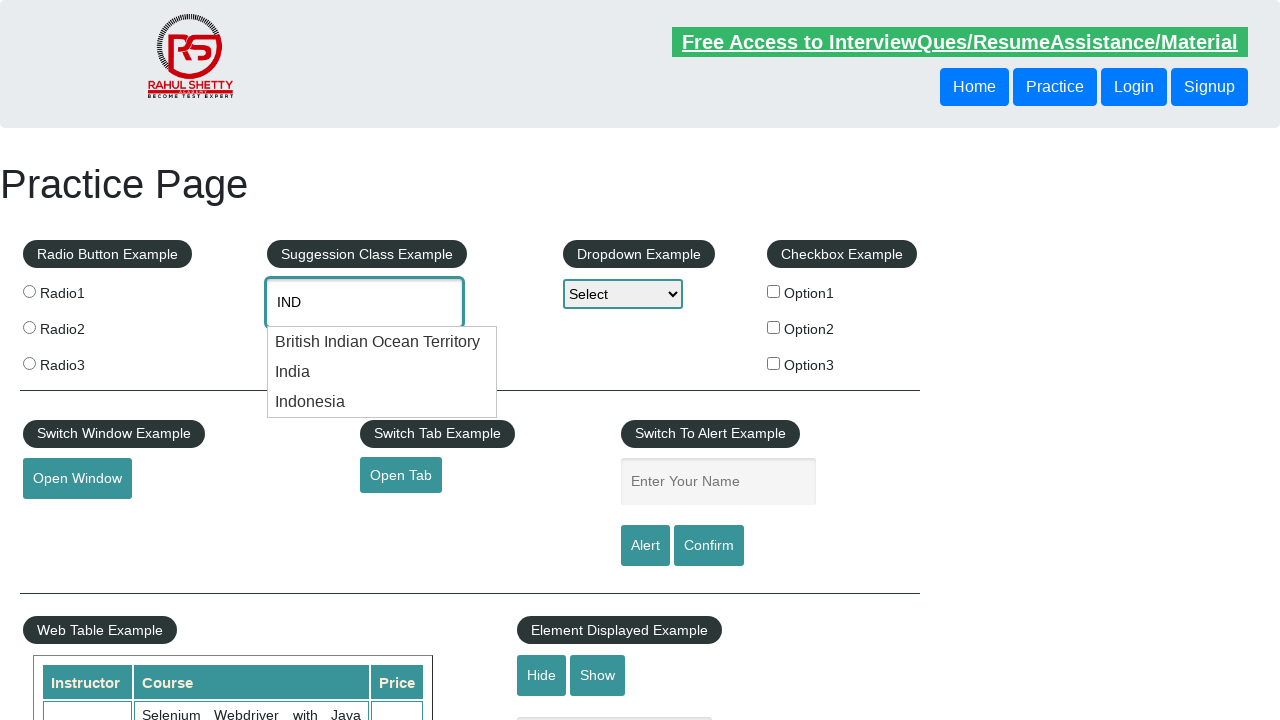

Selected 'India' from the dropdown suggestions at (382, 372) on .ui-menu-item-wrapper >> nth=1
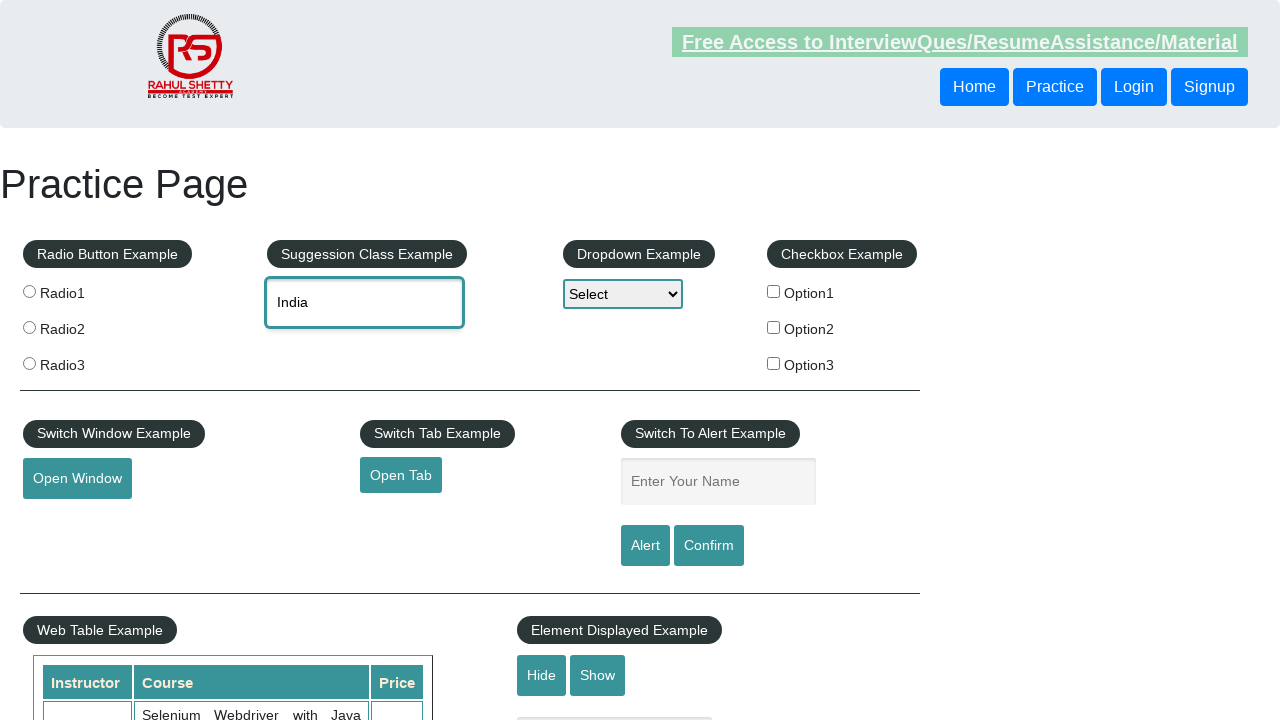

Retrieved selected value from autocomplete field: None
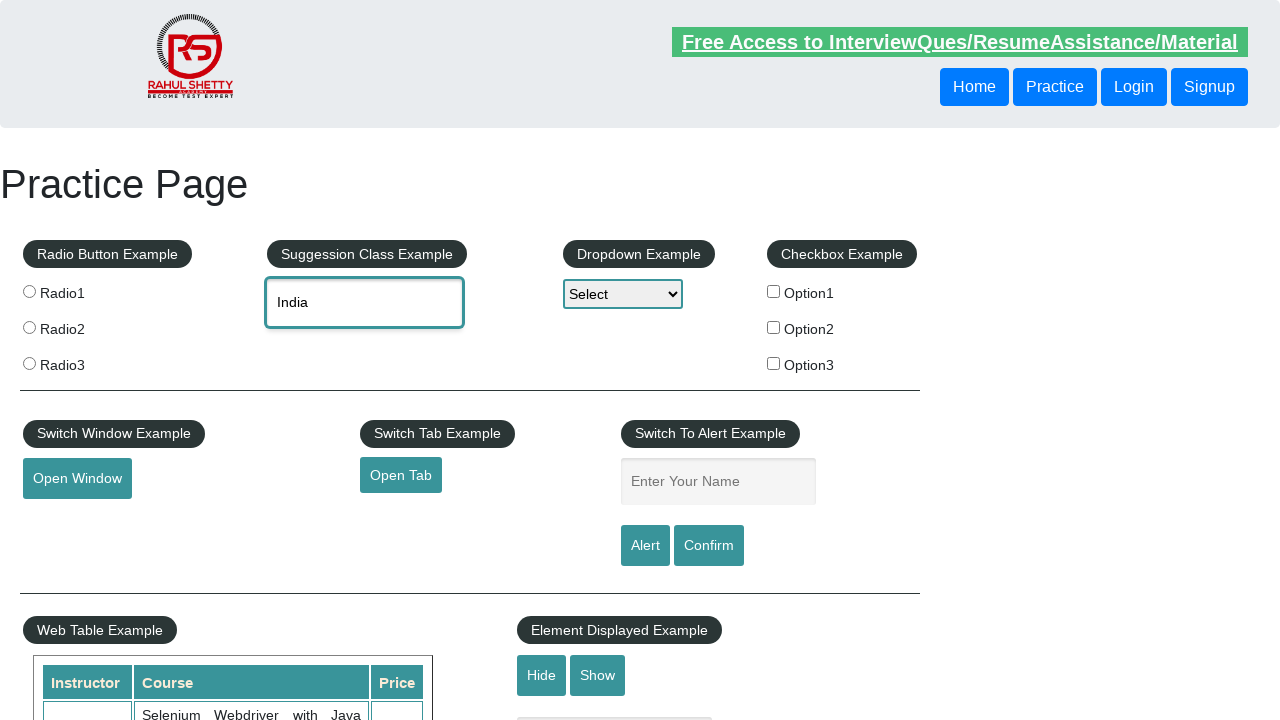

Printed selected value to console: None
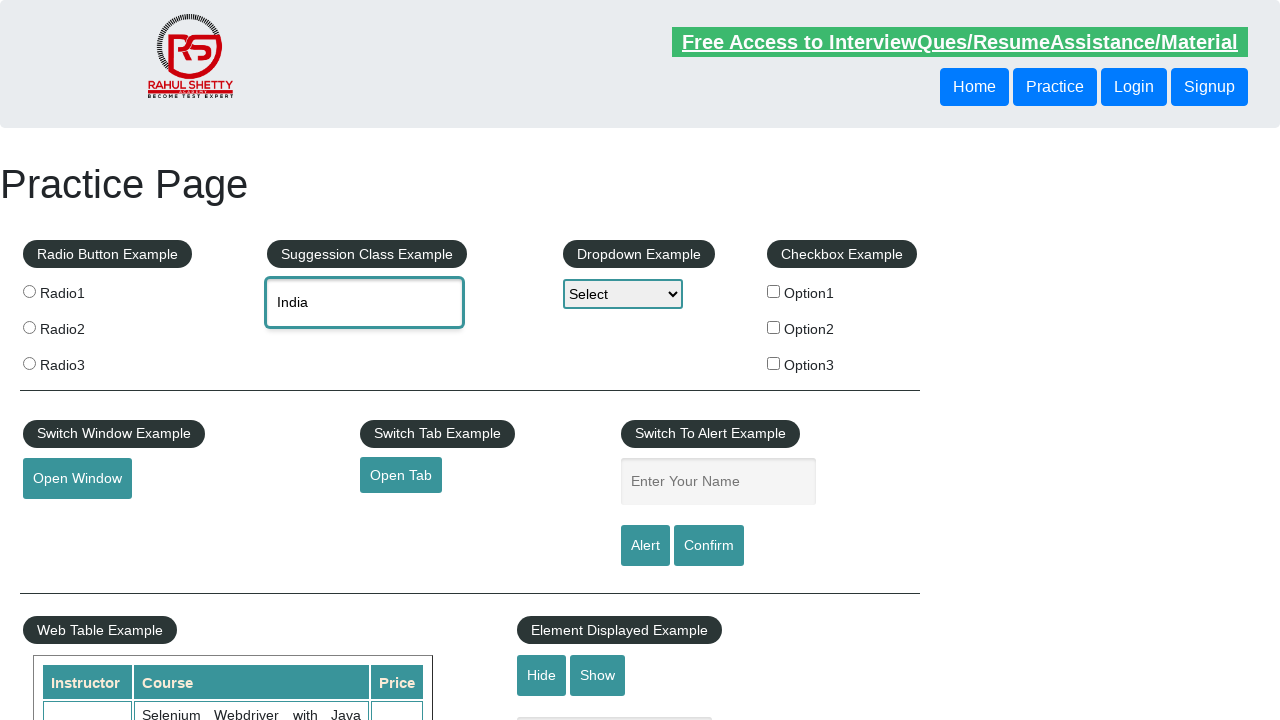

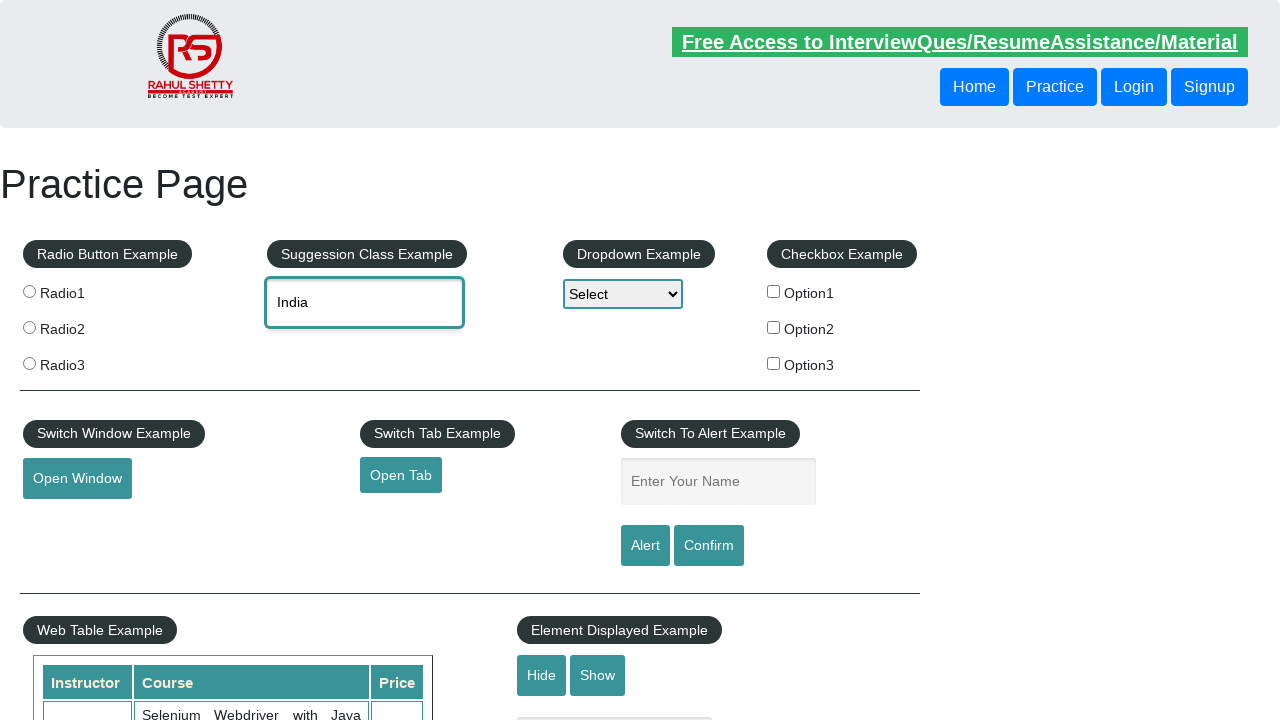